Tests that clicking the "Get Started" link navigates to the Playwright Python documentation intro page

Starting URL: https://playwright.dev/python/

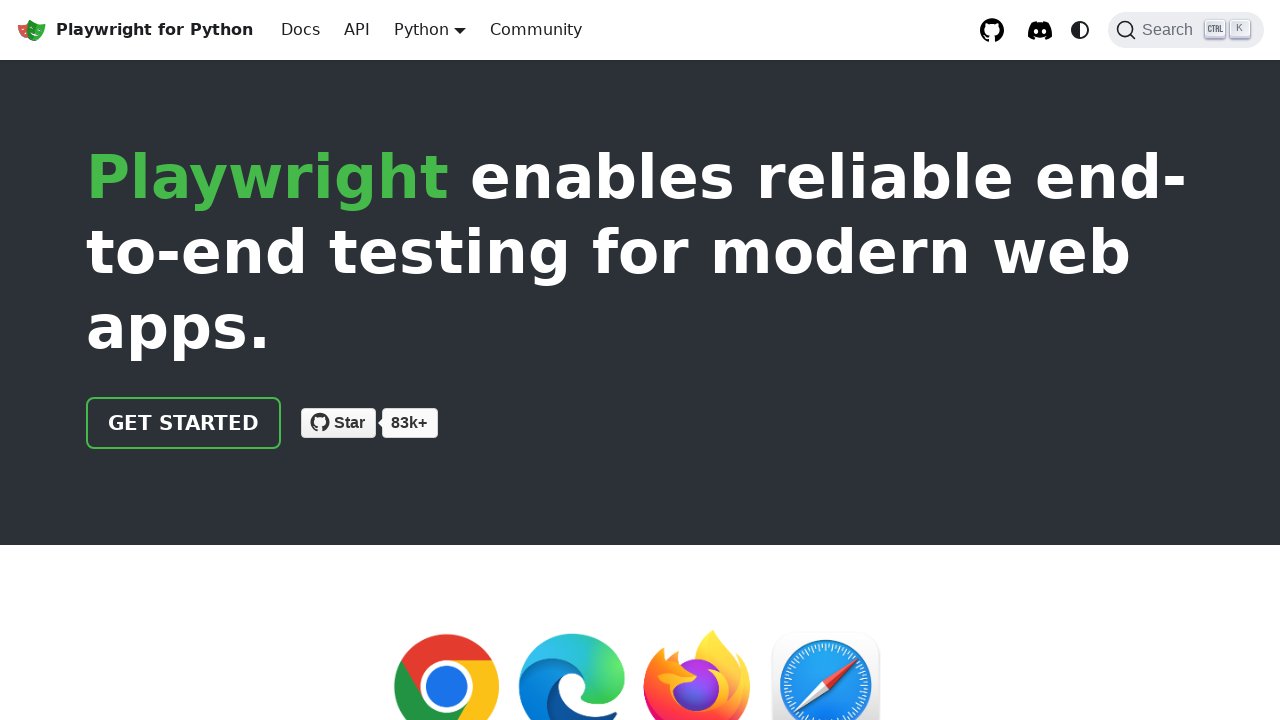

Clicked the 'Get Started' link at (184, 423) on .getStarted_Sjon
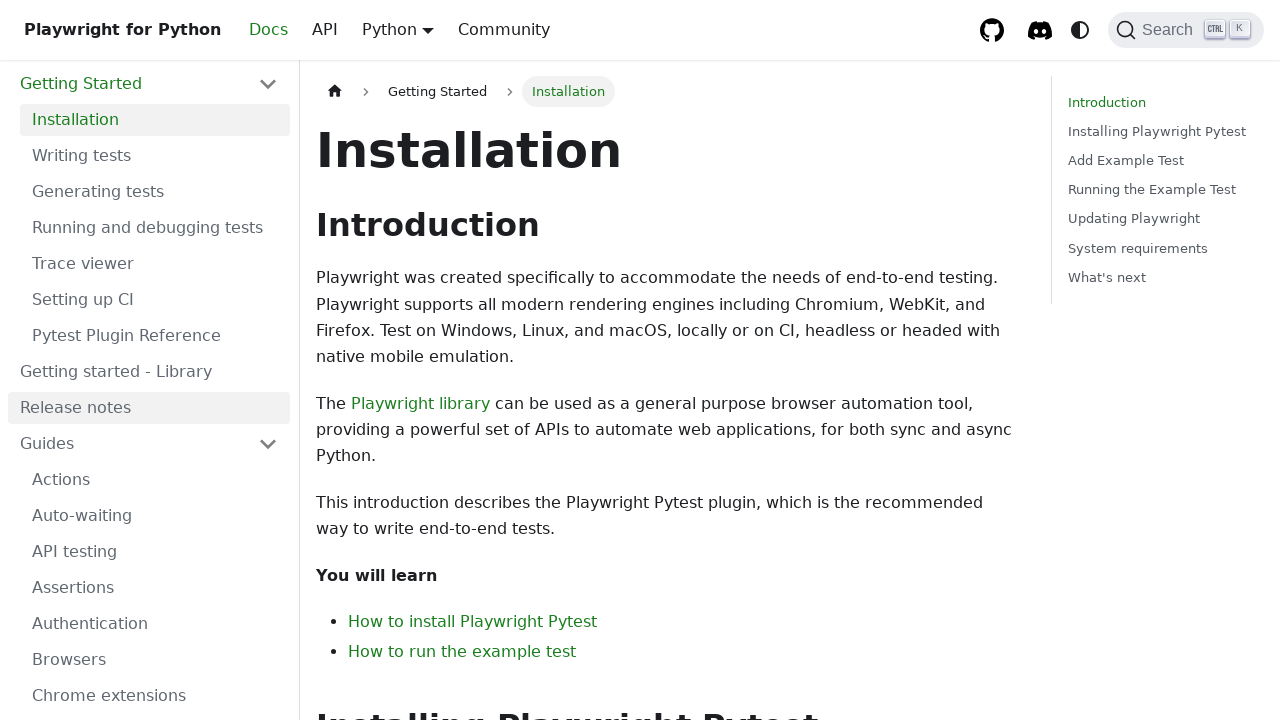

Waited for navigation to Playwright Python intro documentation page
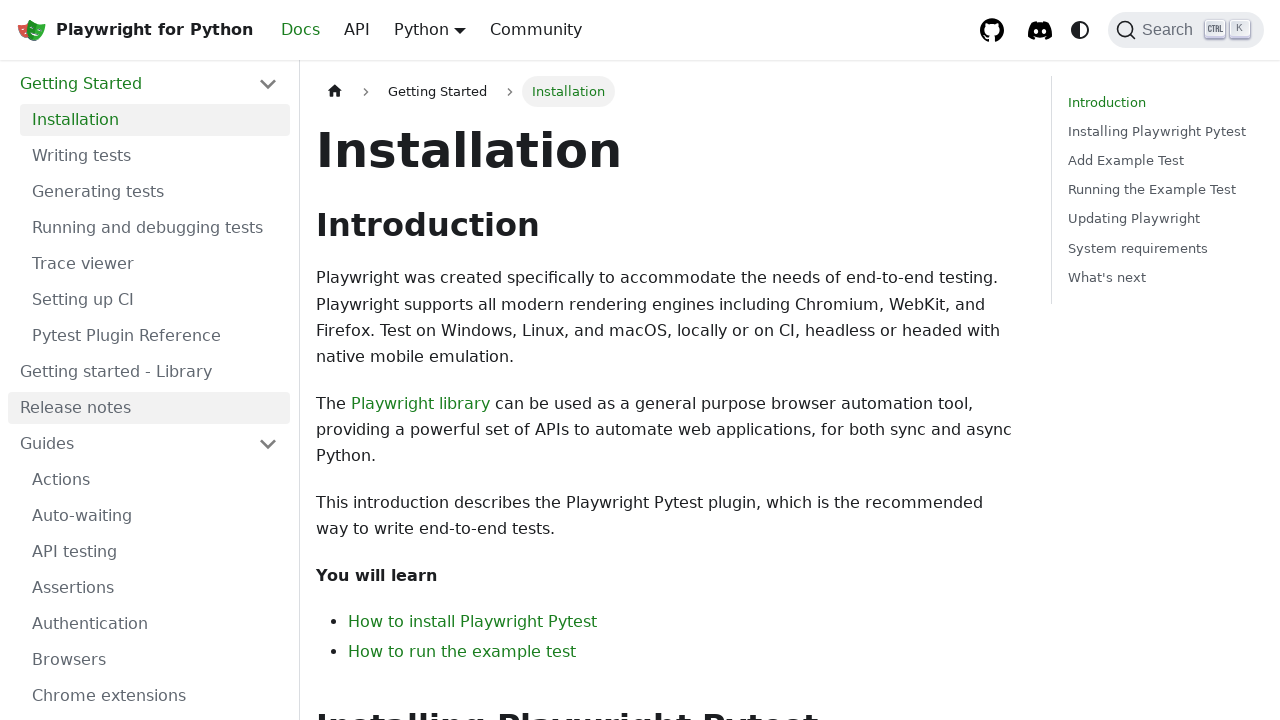

Verified that page URL is https://playwright.dev/python/docs/intro
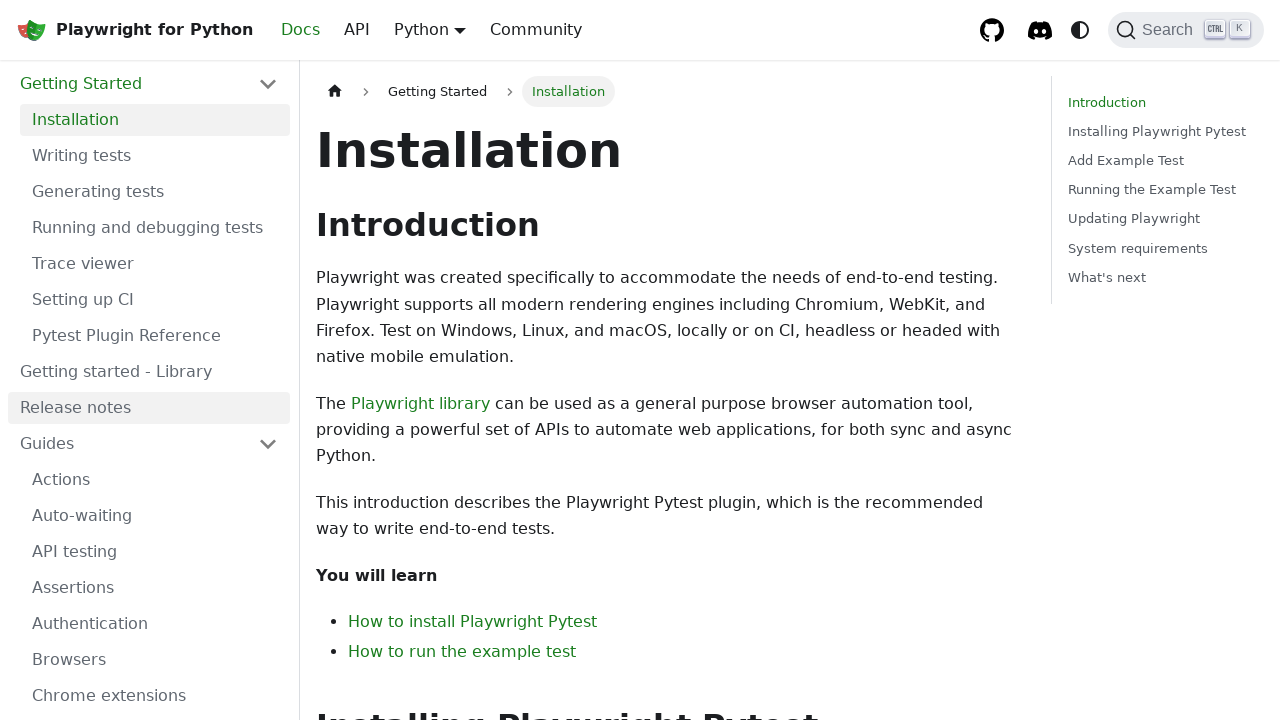

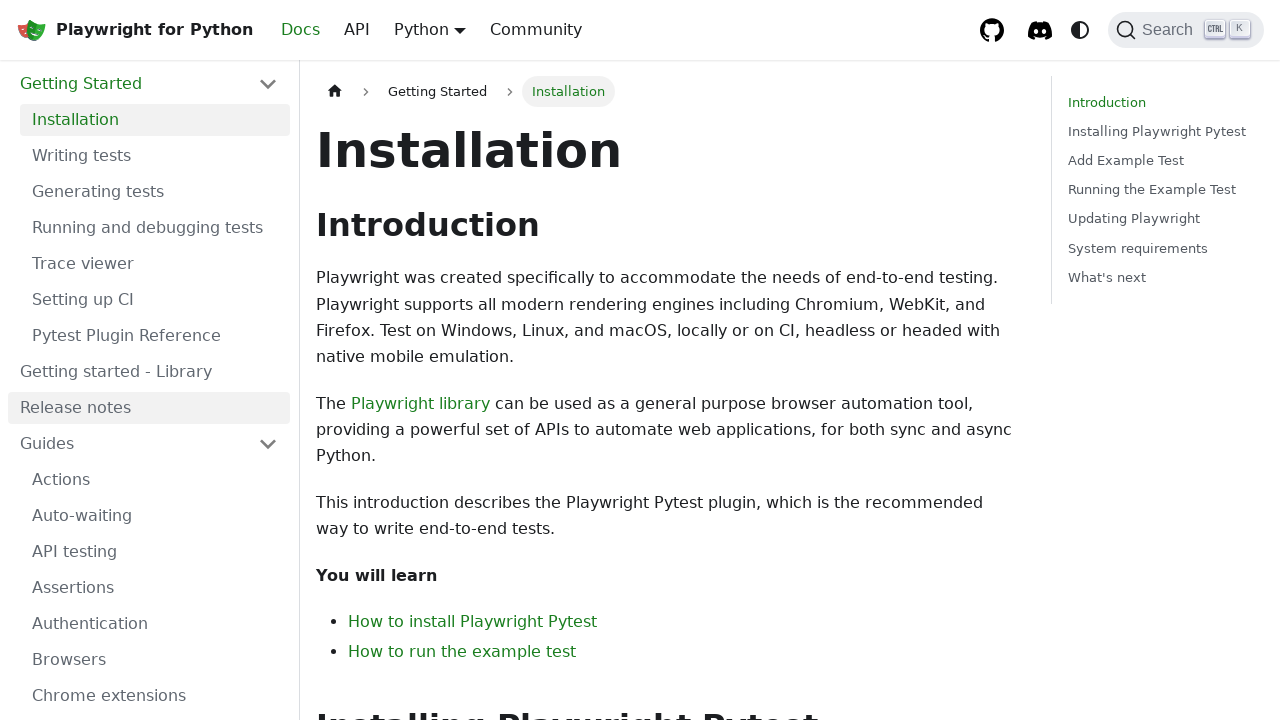